Tests opting out of A/B tests by first visiting the homepage, adding an opt-out cookie, then navigating to the A/B test page to verify the opt-out is in effect.

Starting URL: http://the-internet.herokuapp.com

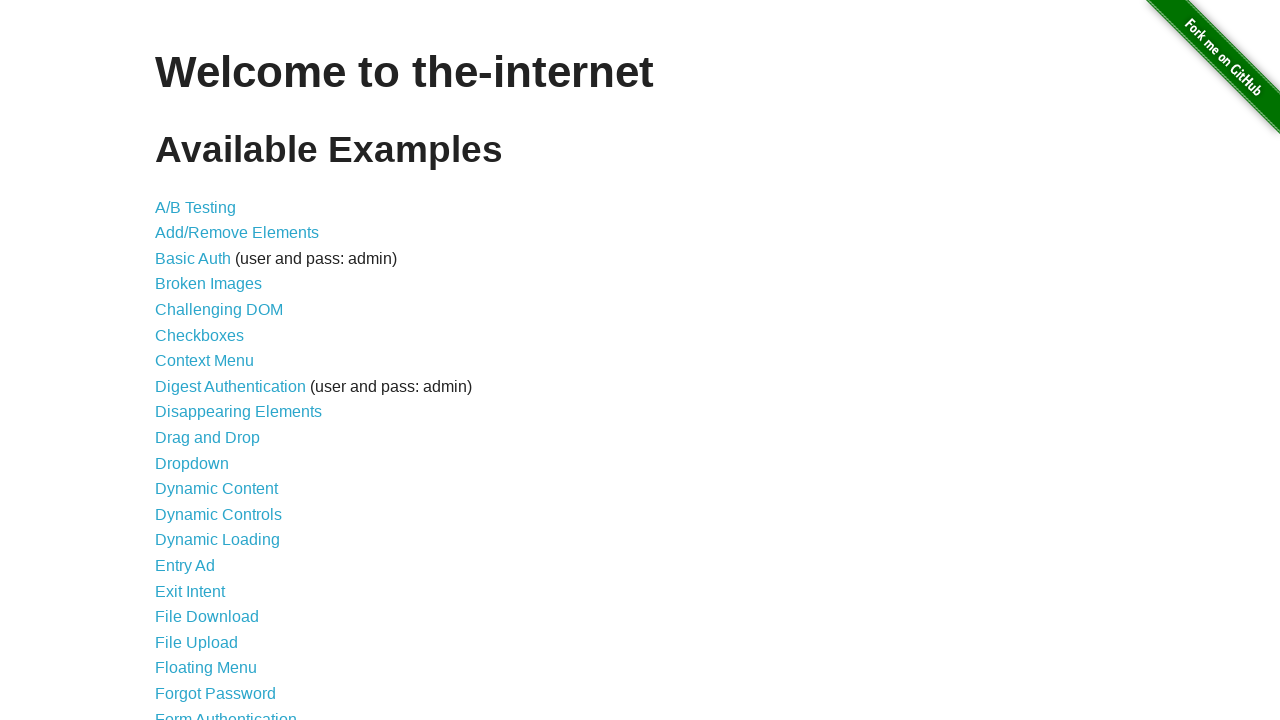

Added optimizelyOptOut cookie to opt out of A/B tests
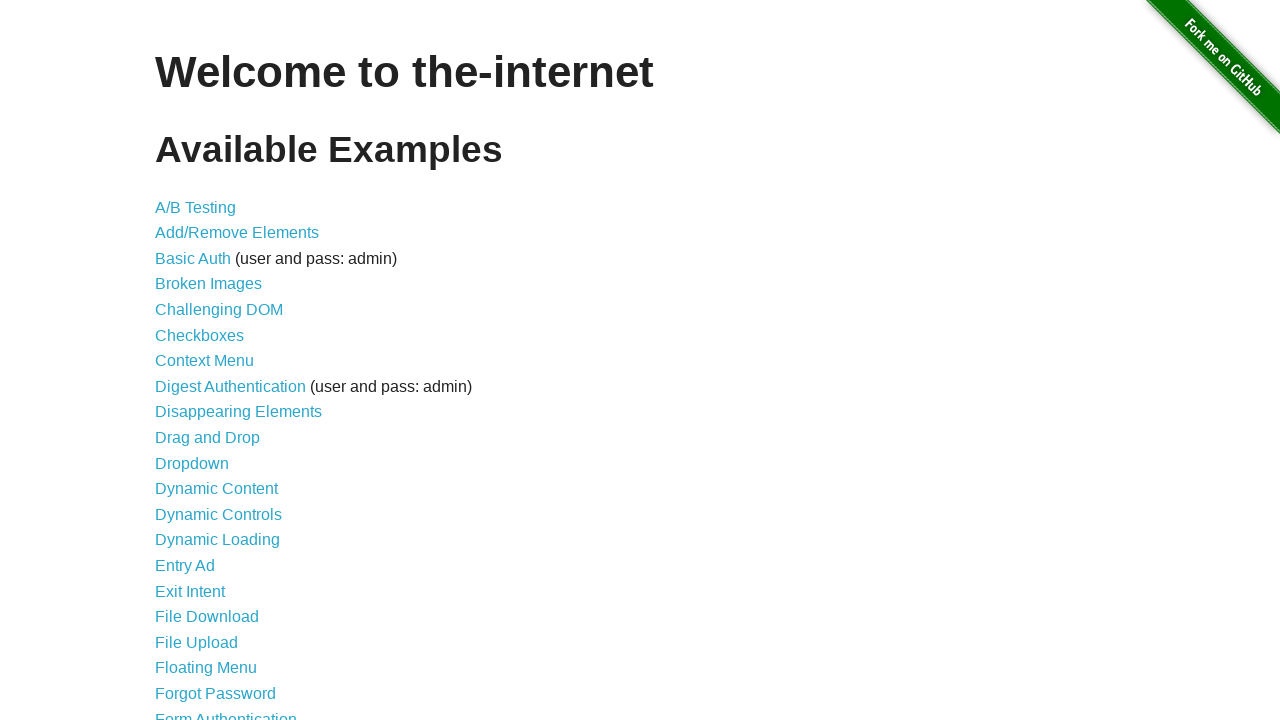

Navigated to A/B test page
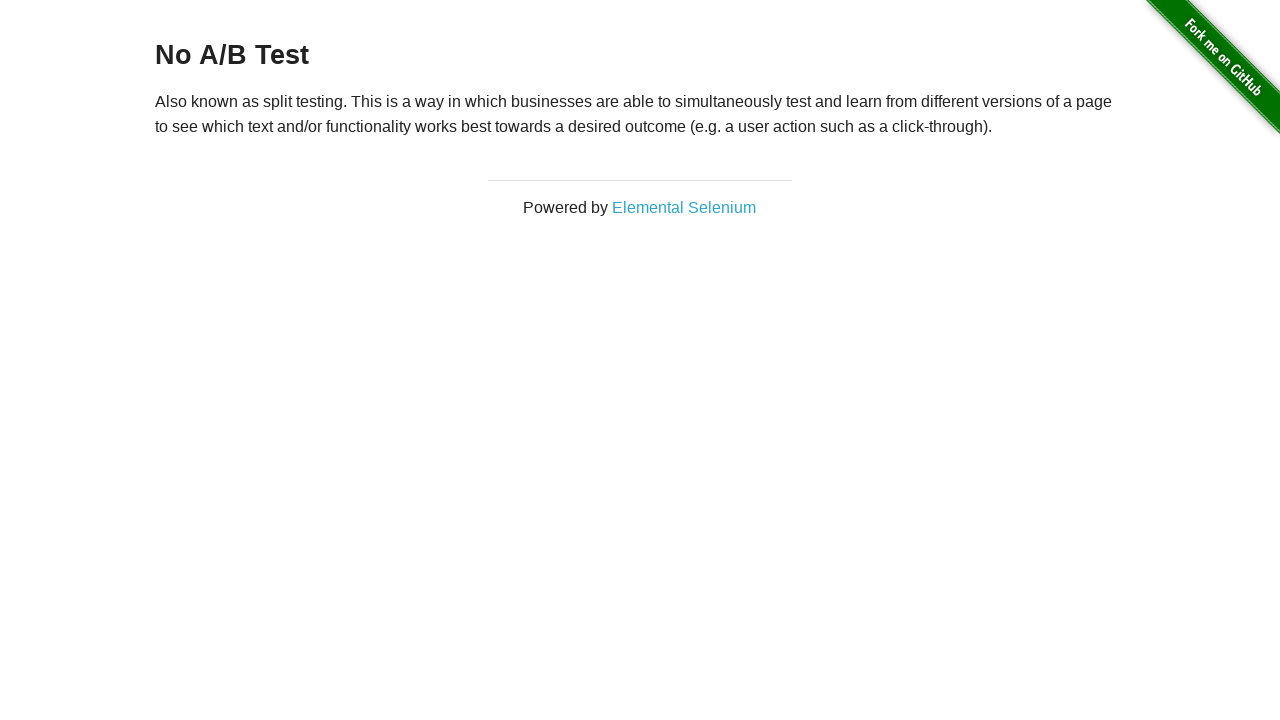

Retrieved heading text from A/B test page
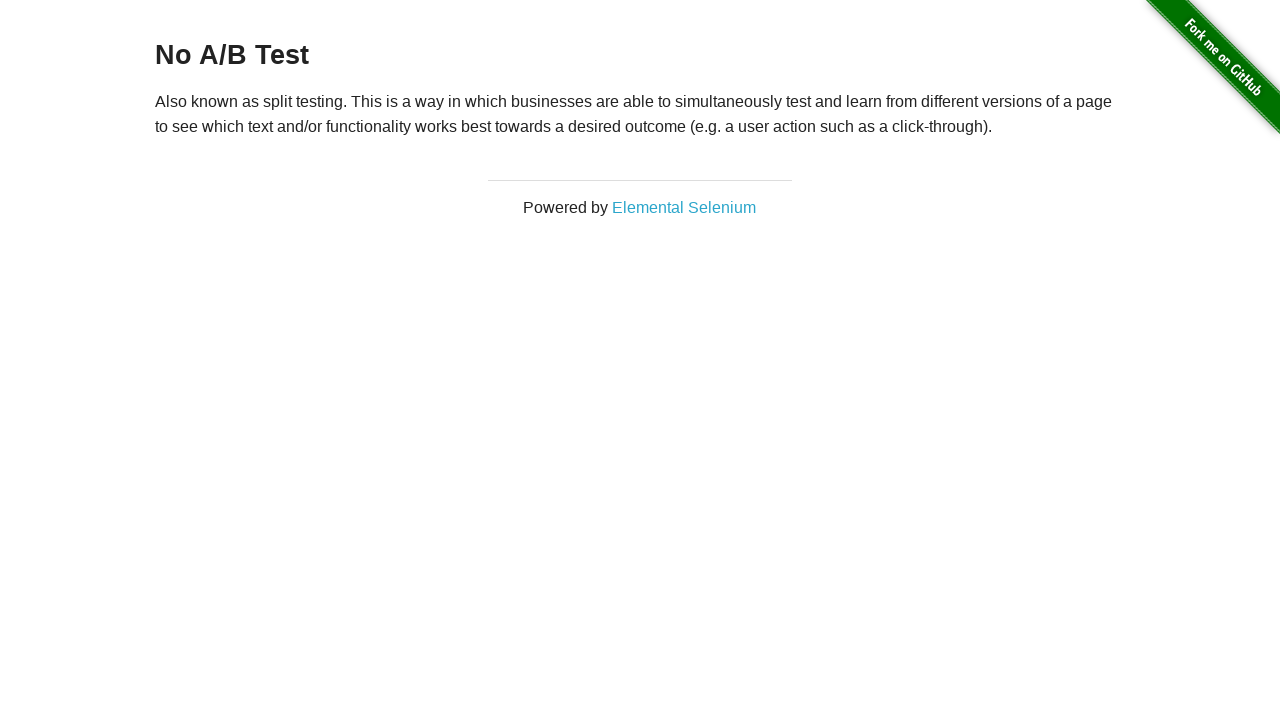

Verified heading text is 'No A/B Test' - opt-out cookie is working
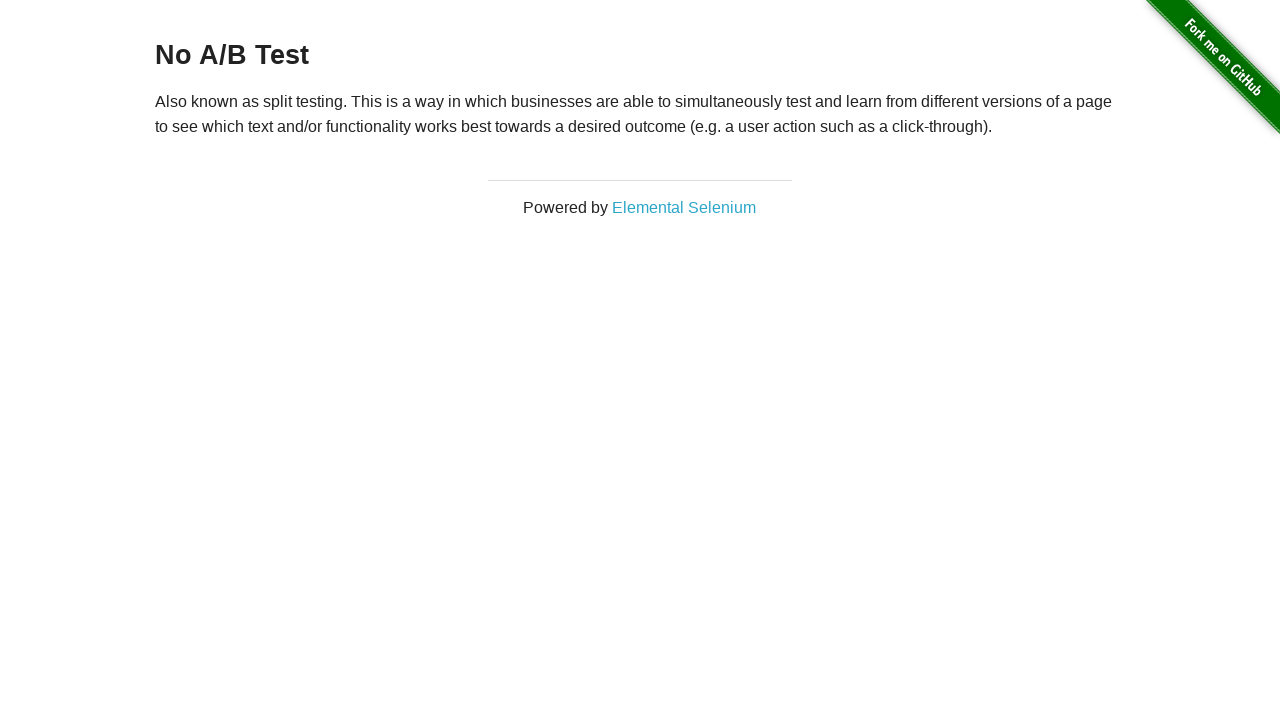

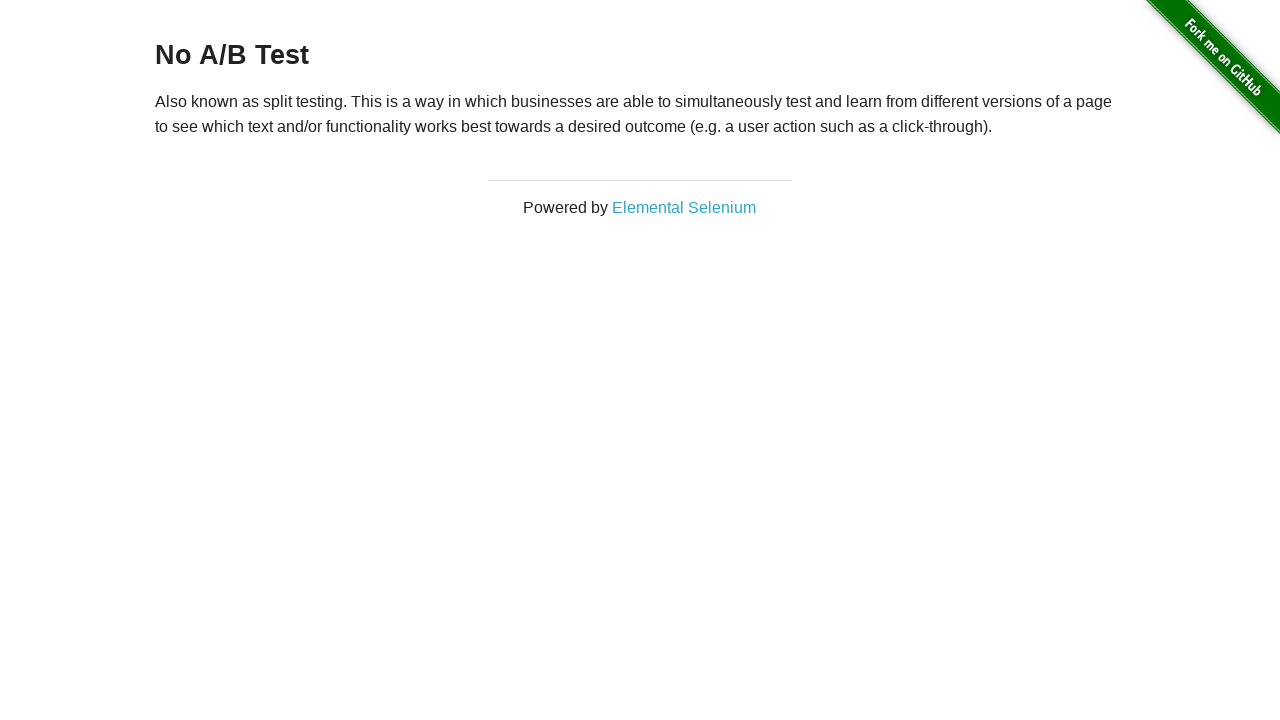